Tests modifying API responses by intercepting the fruit API, fetching the real response, adding a new fruit called 'Loquat', and verifying it appears on the page.

Starting URL: https://demo.playwright.dev/api-mocking

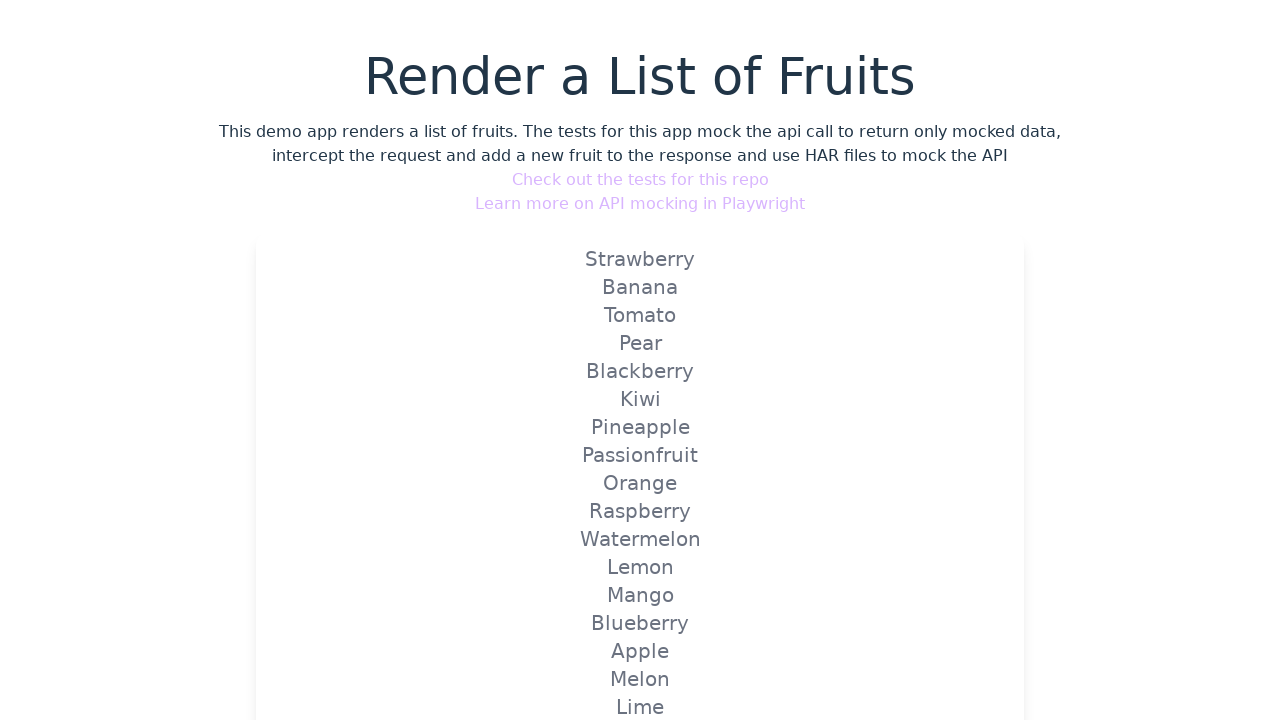

Intercepted fruit API route to modify response
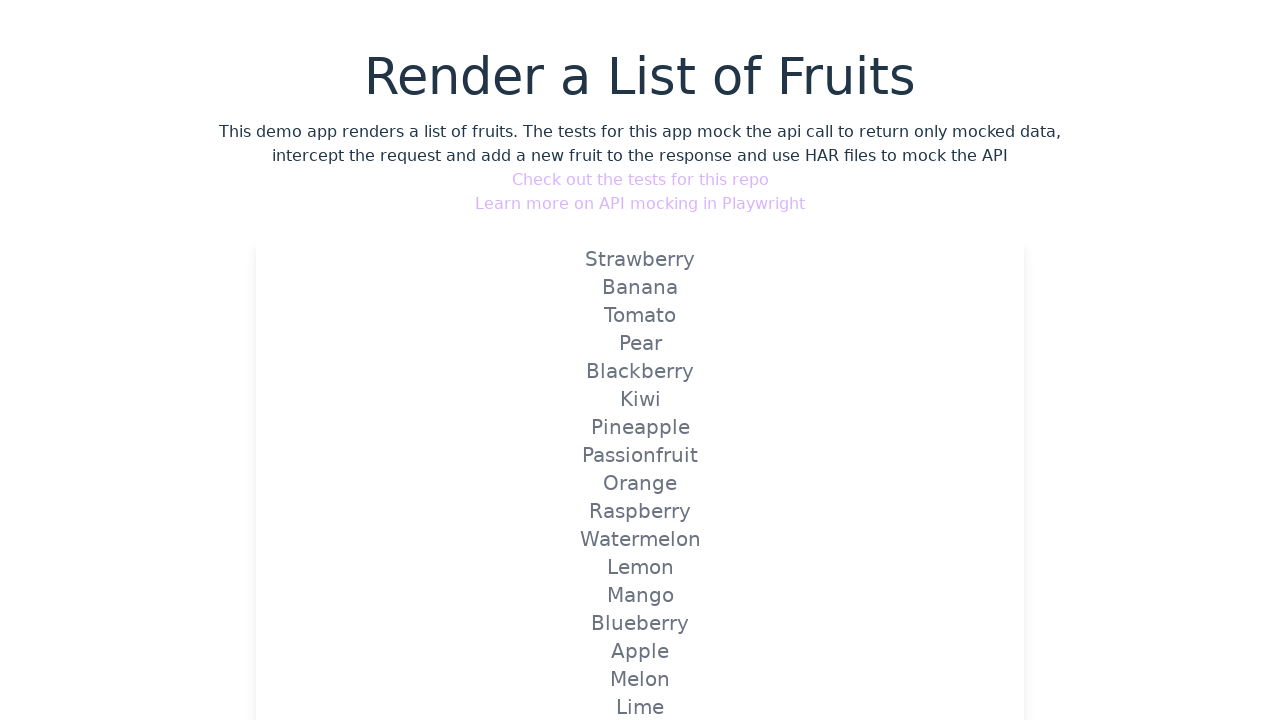

Reloaded page to trigger modified API route
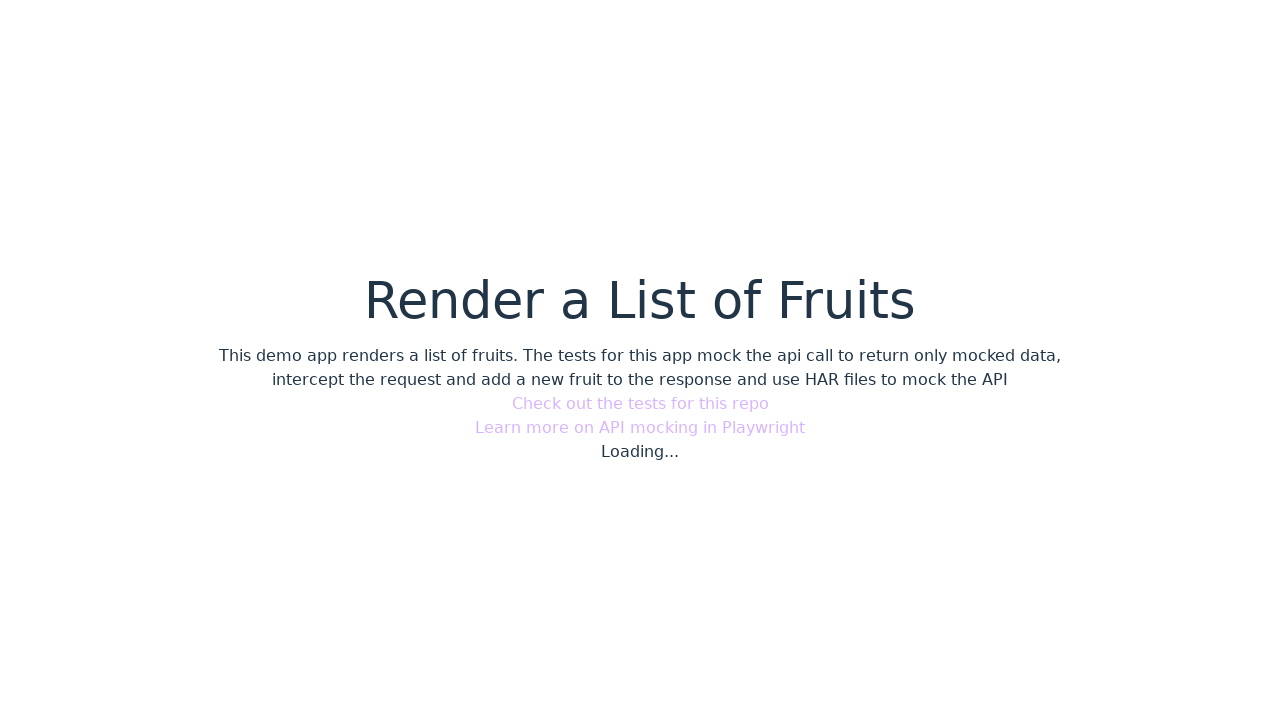

Verified that 'Loquat' appears on the page
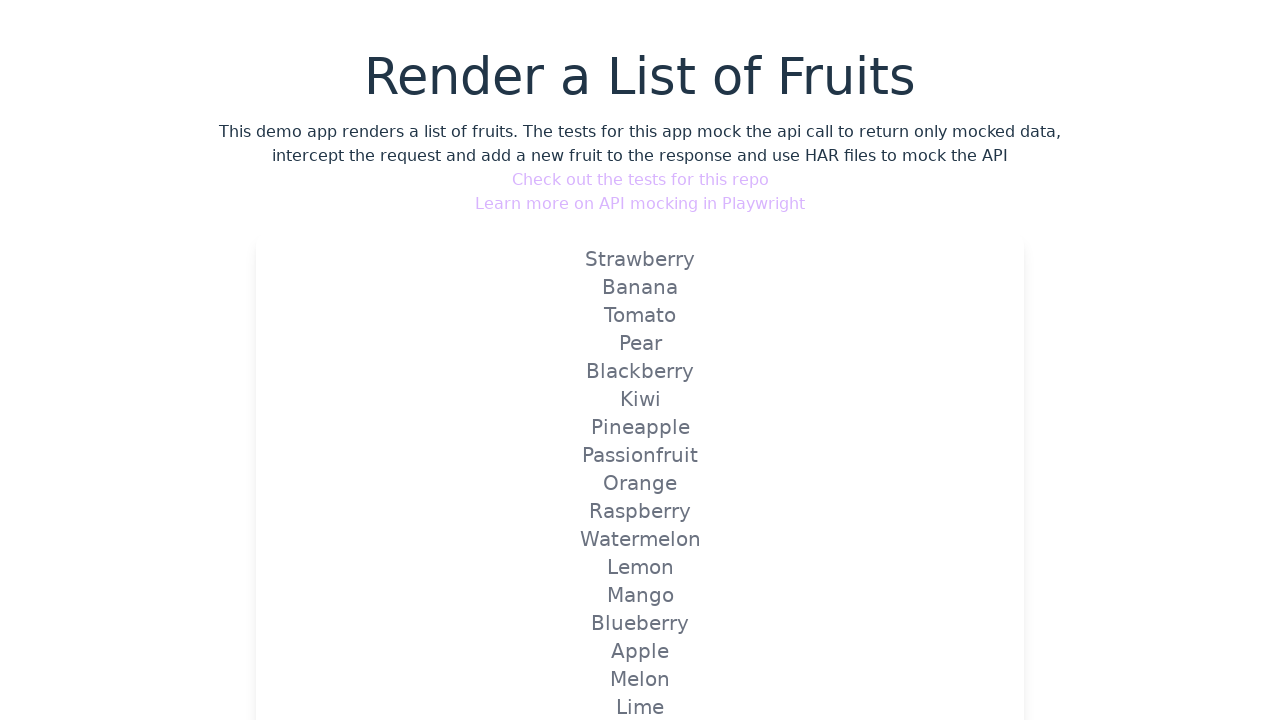

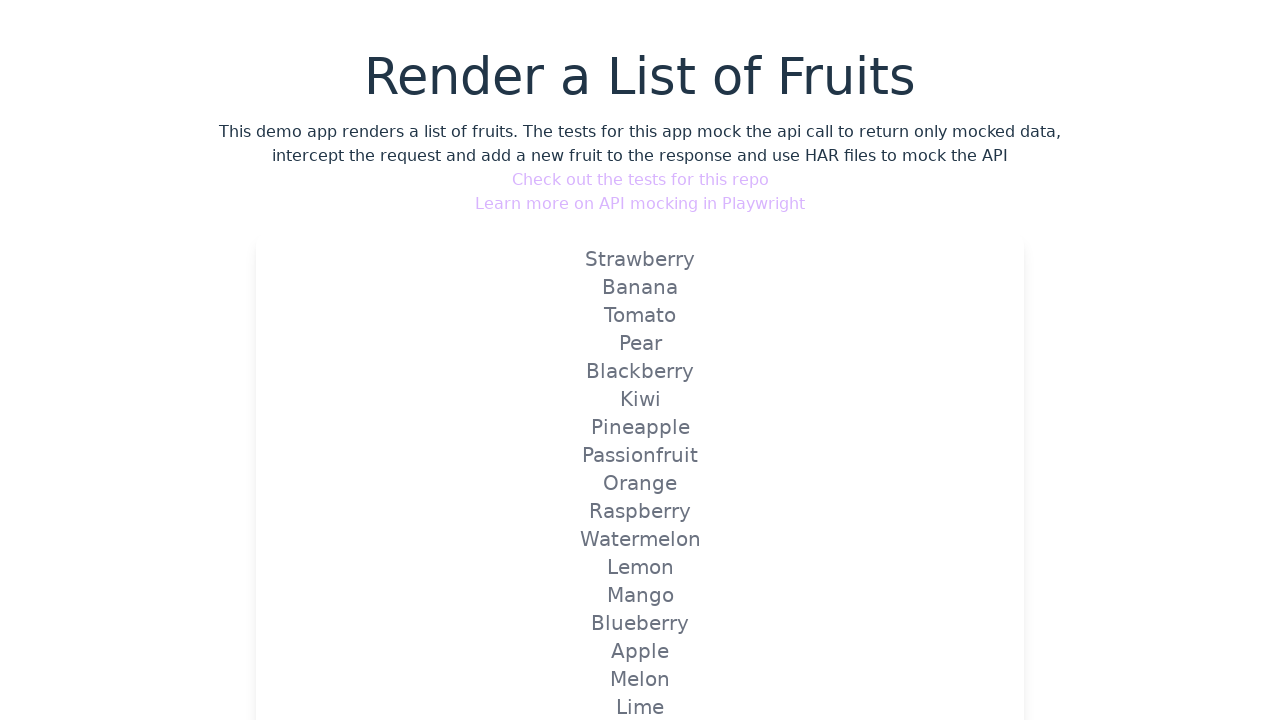